Tests drag and drop functionality by dragging an element and dropping it onto a target element

Starting URL: https://jqueryui.com/droppable/

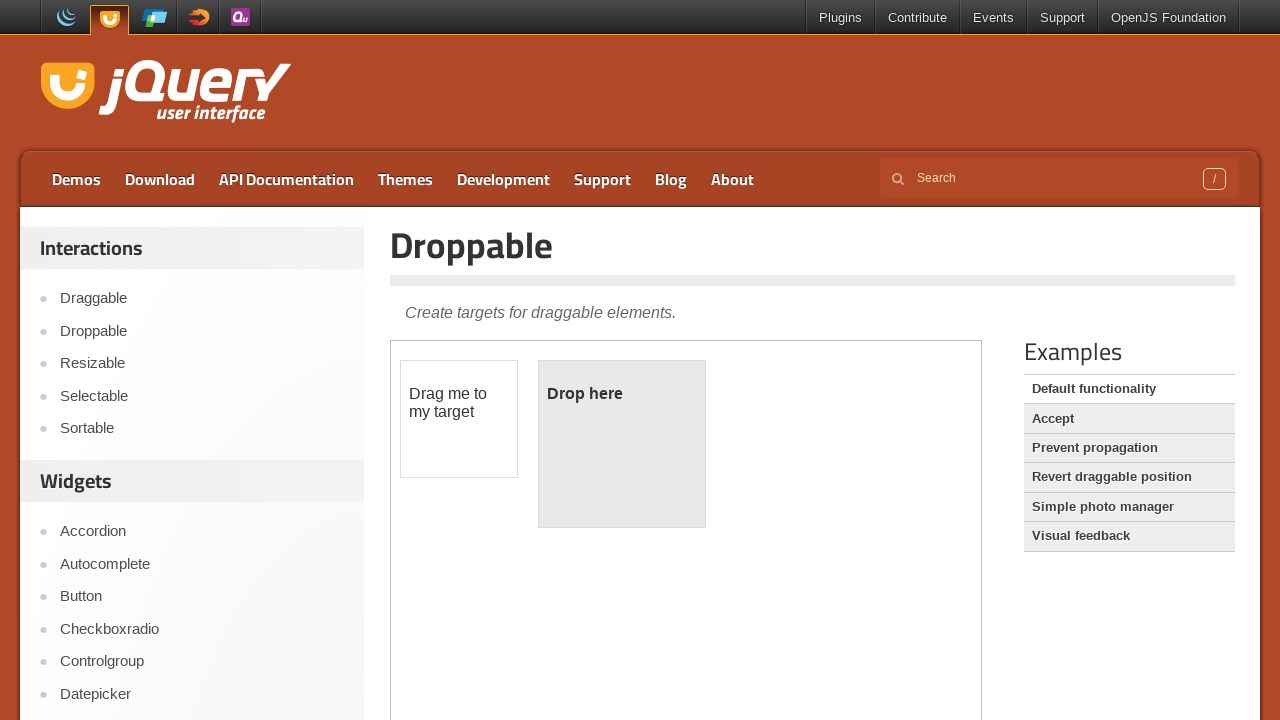

Navigated to jQuery UI droppable demo page
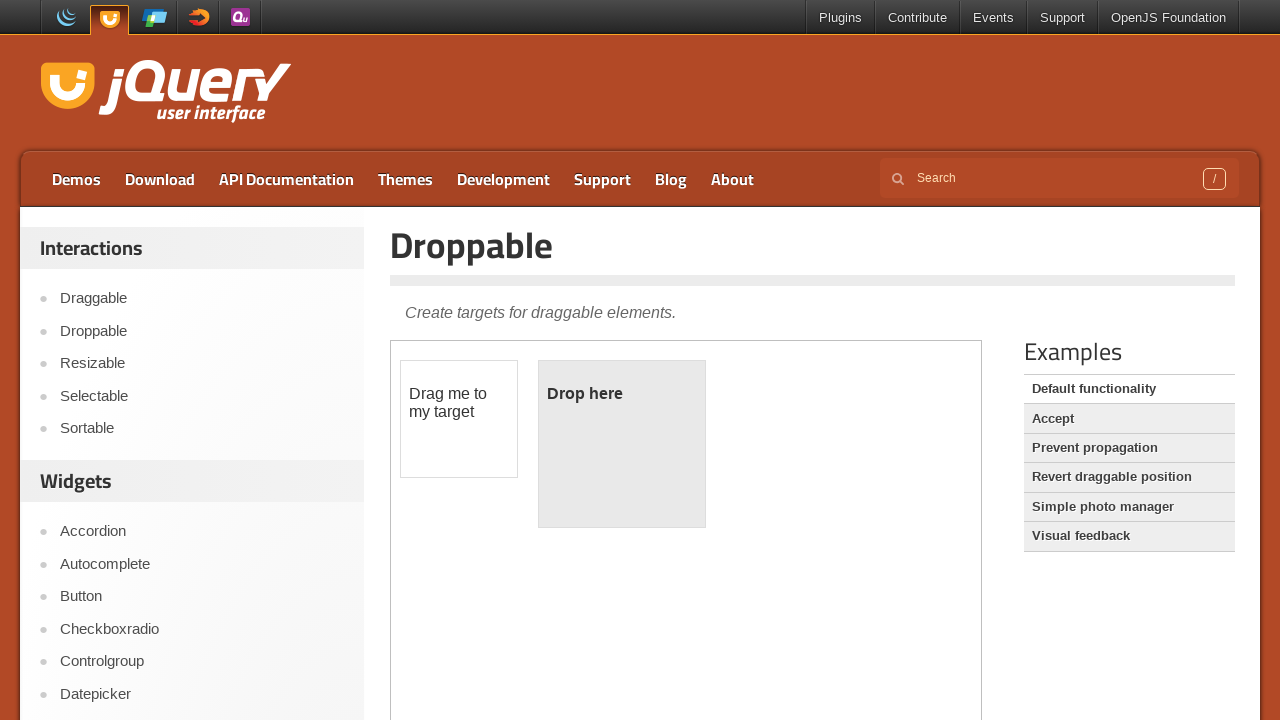

Located demo iframe containing drag and drop elements
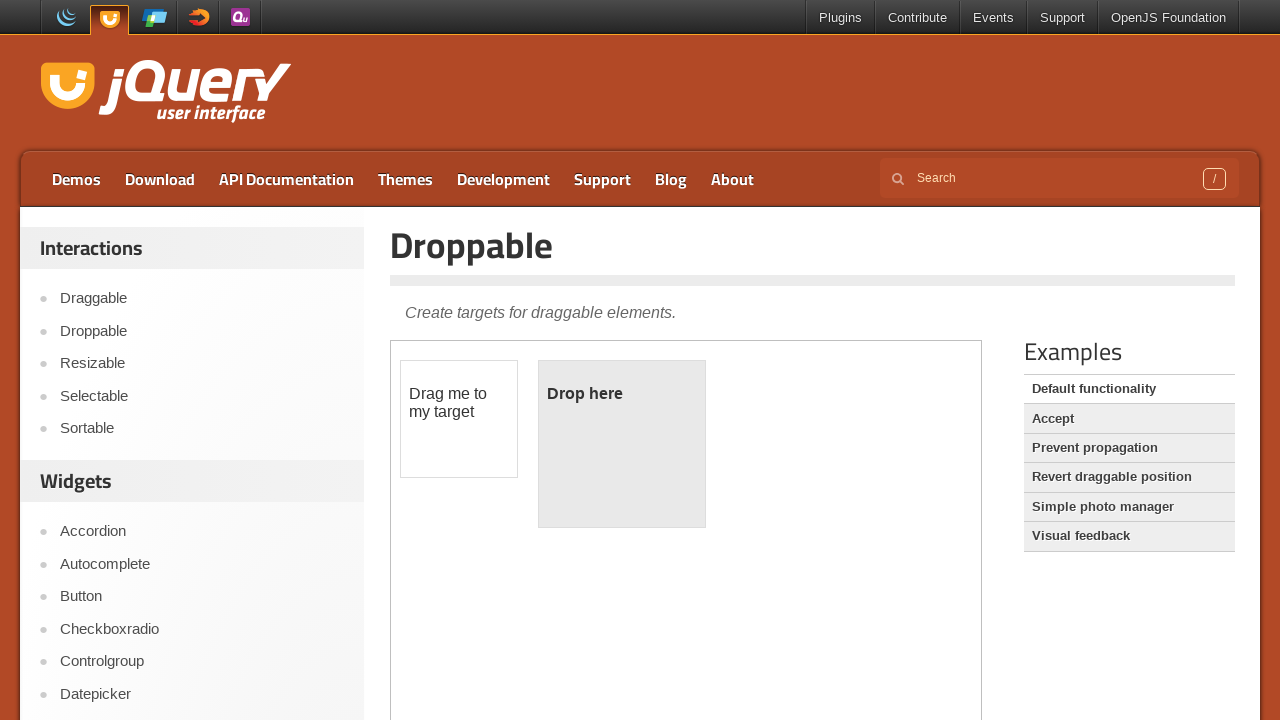

Located draggable element
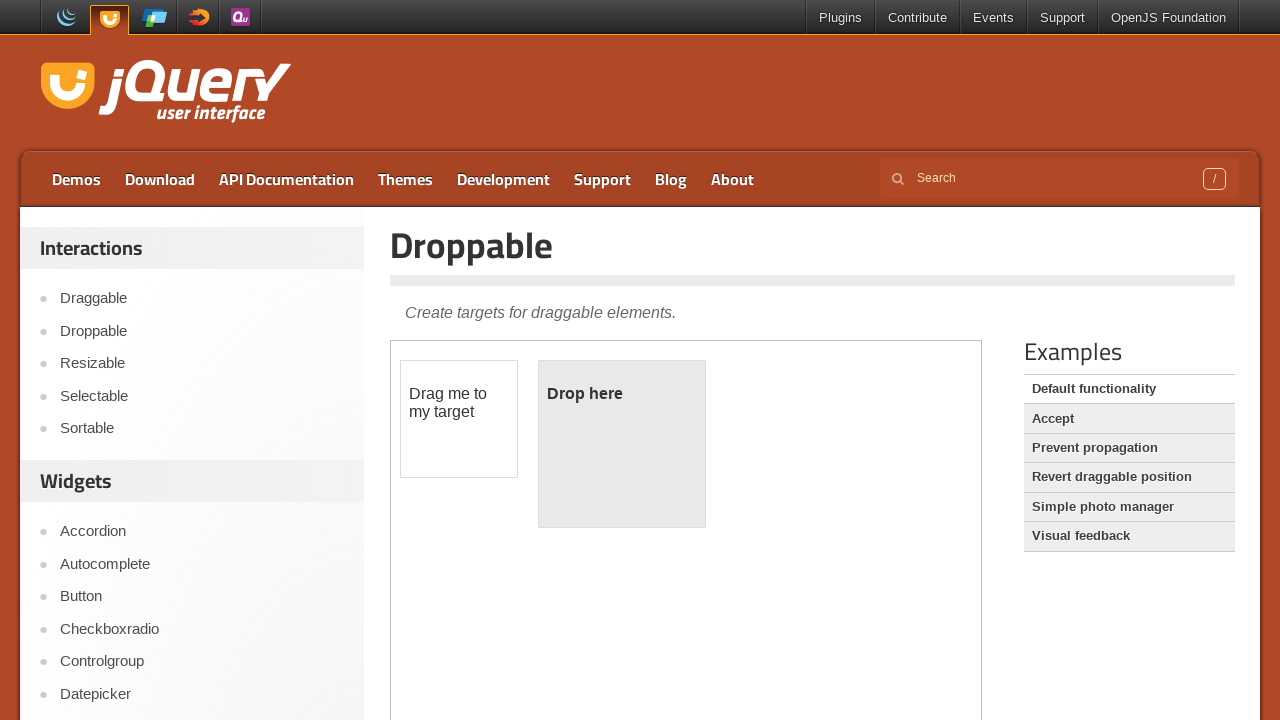

Located droppable target element
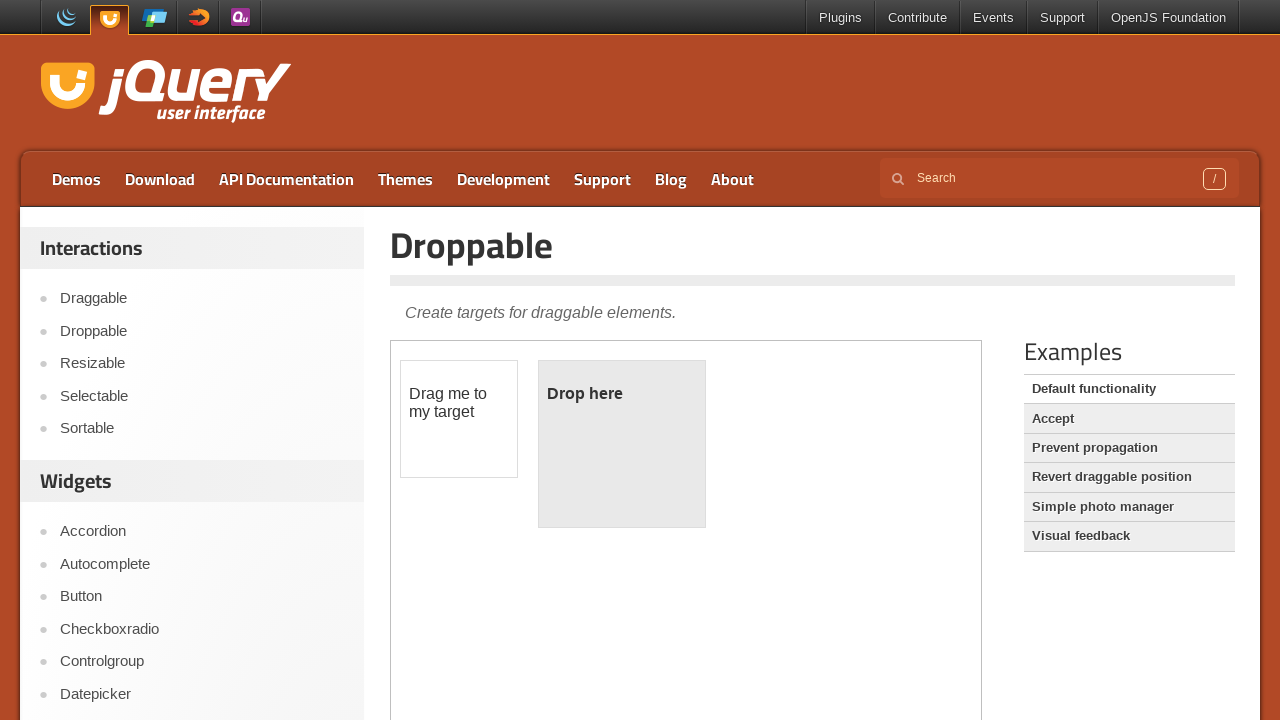

Dragged draggable element onto droppable target at (622, 444)
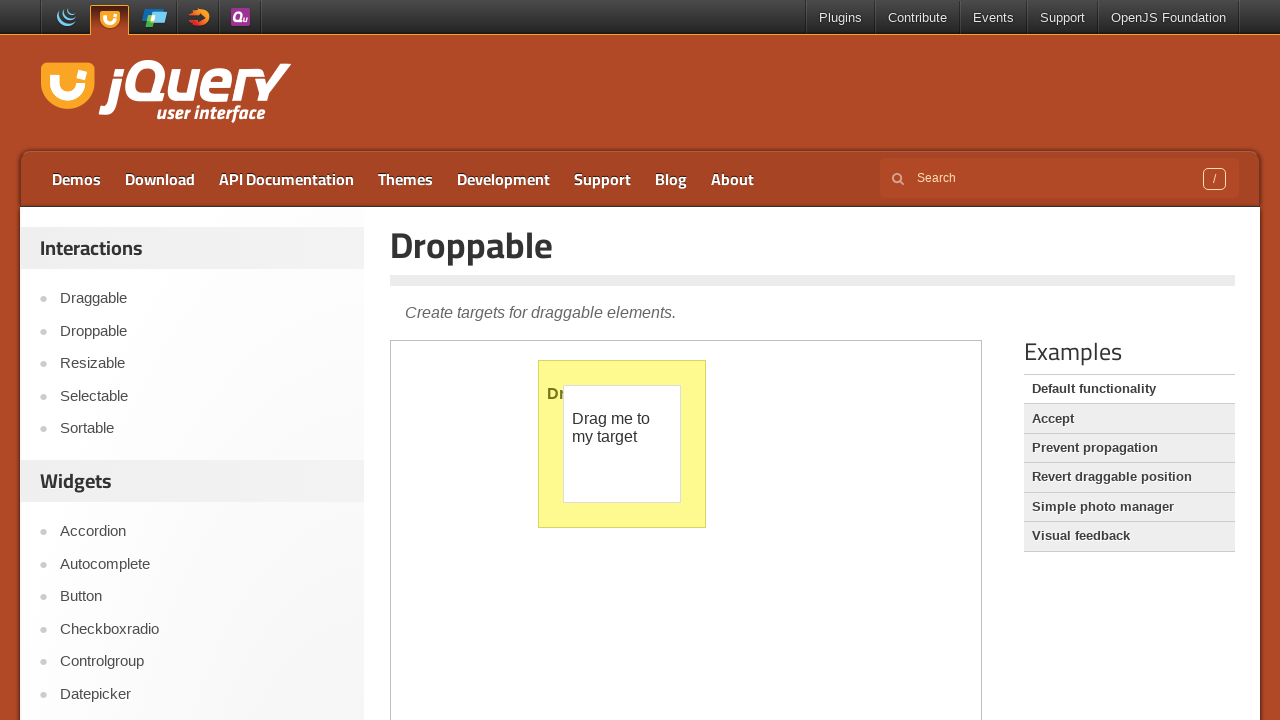

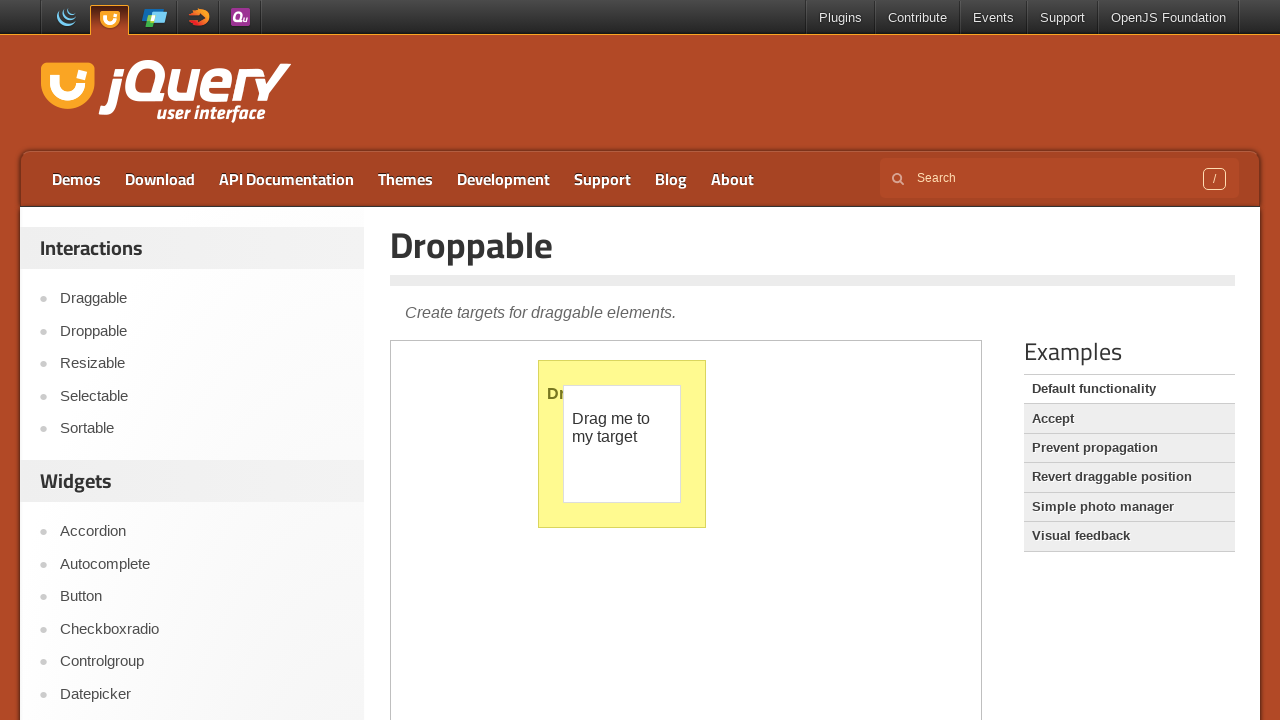